Tests dynamic controls functionality by interacting with a checkbox element and clicking a button to remove it, verifying the checkbox visibility before and after removal

Starting URL: https://training-support.net/webelements/dynamic-controls

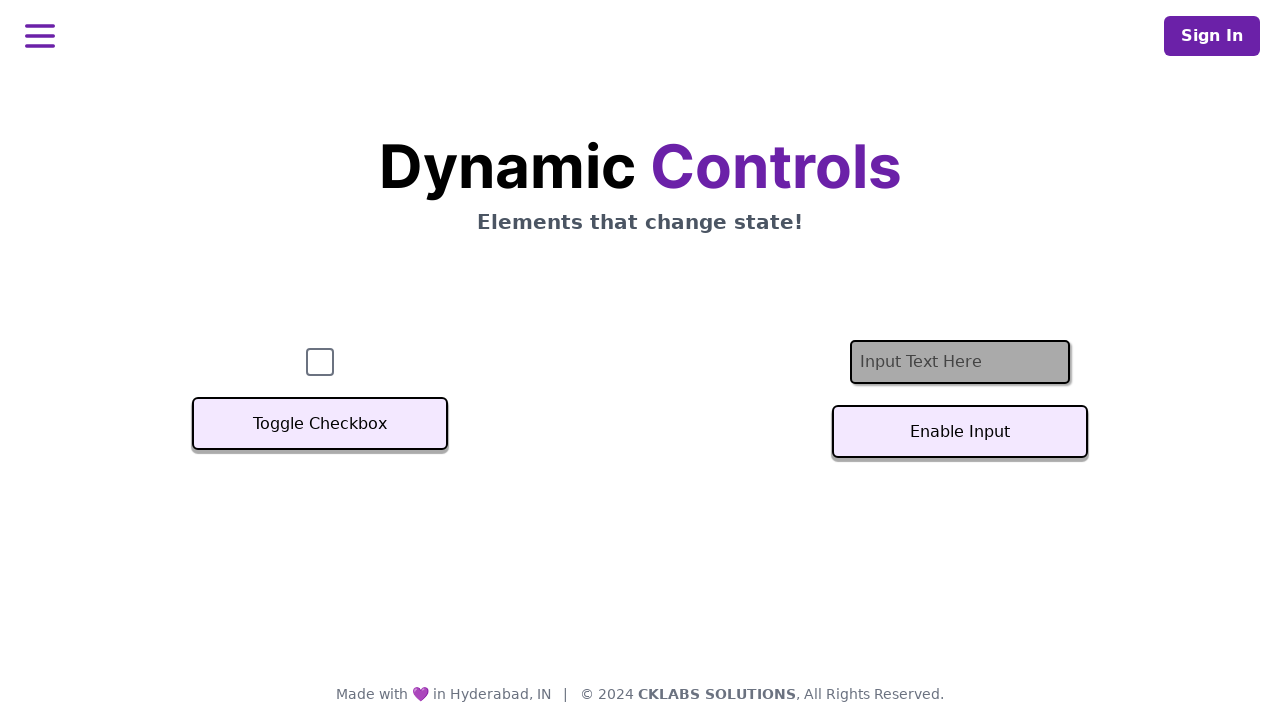

Checkbox element is visible on the page
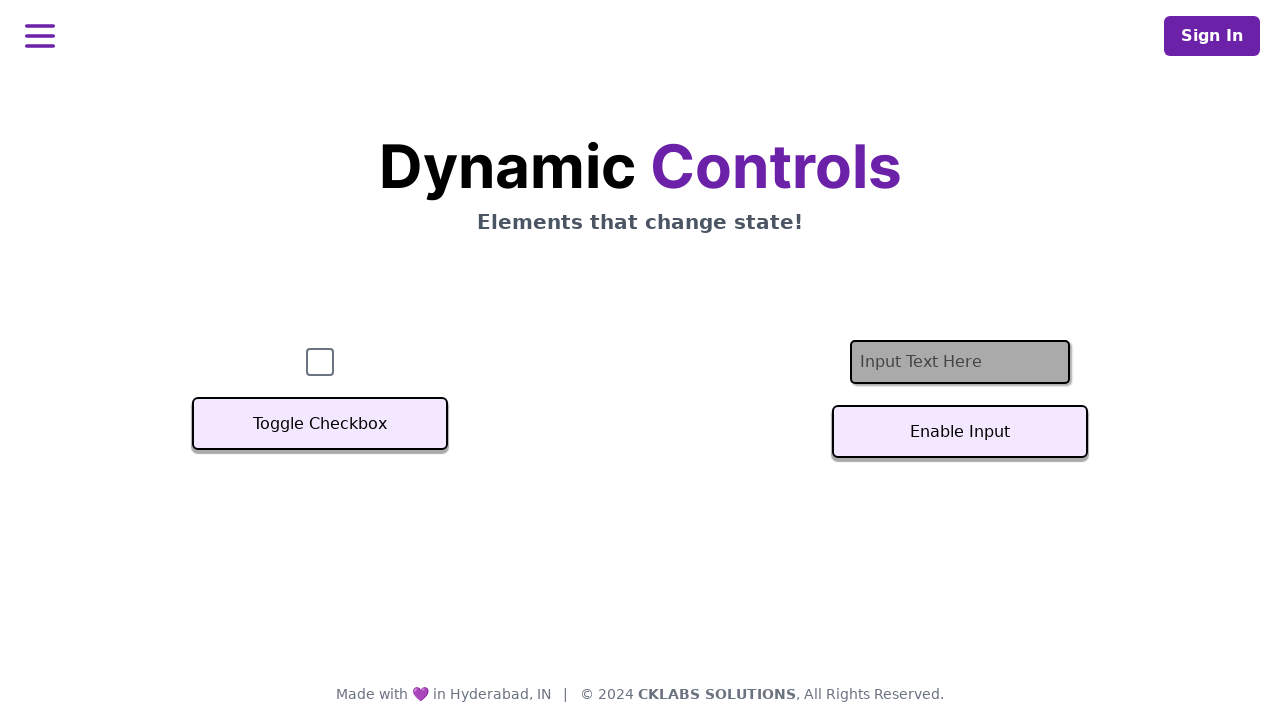

Clicked the 'Remove Checkbox' button at (320, 424) on button.svelte-sfj3o4
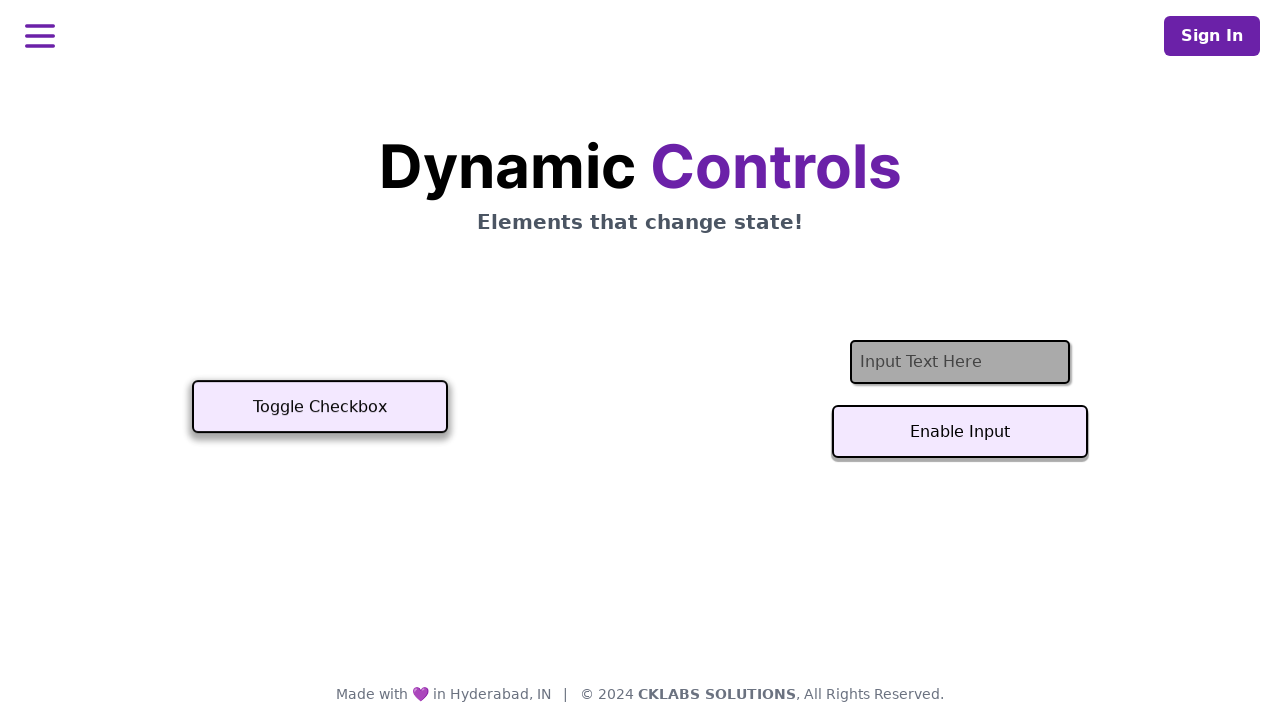

Checkbox has been successfully removed and is no longer visible
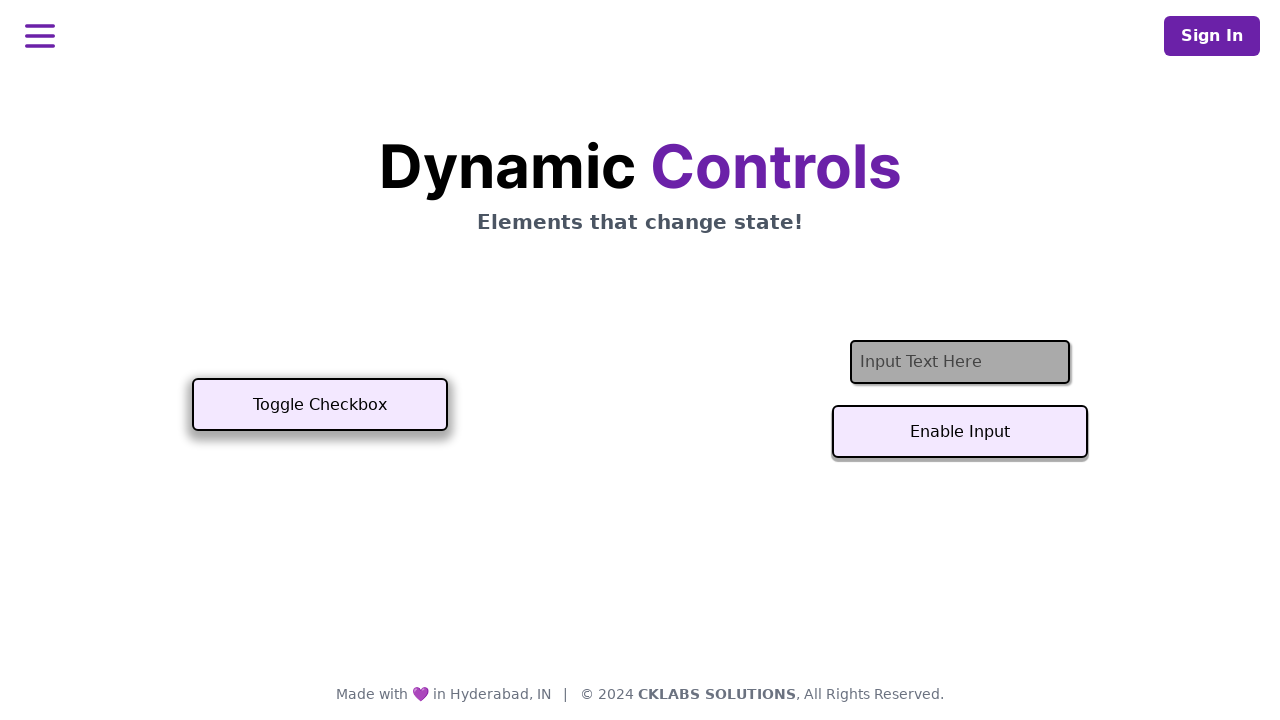

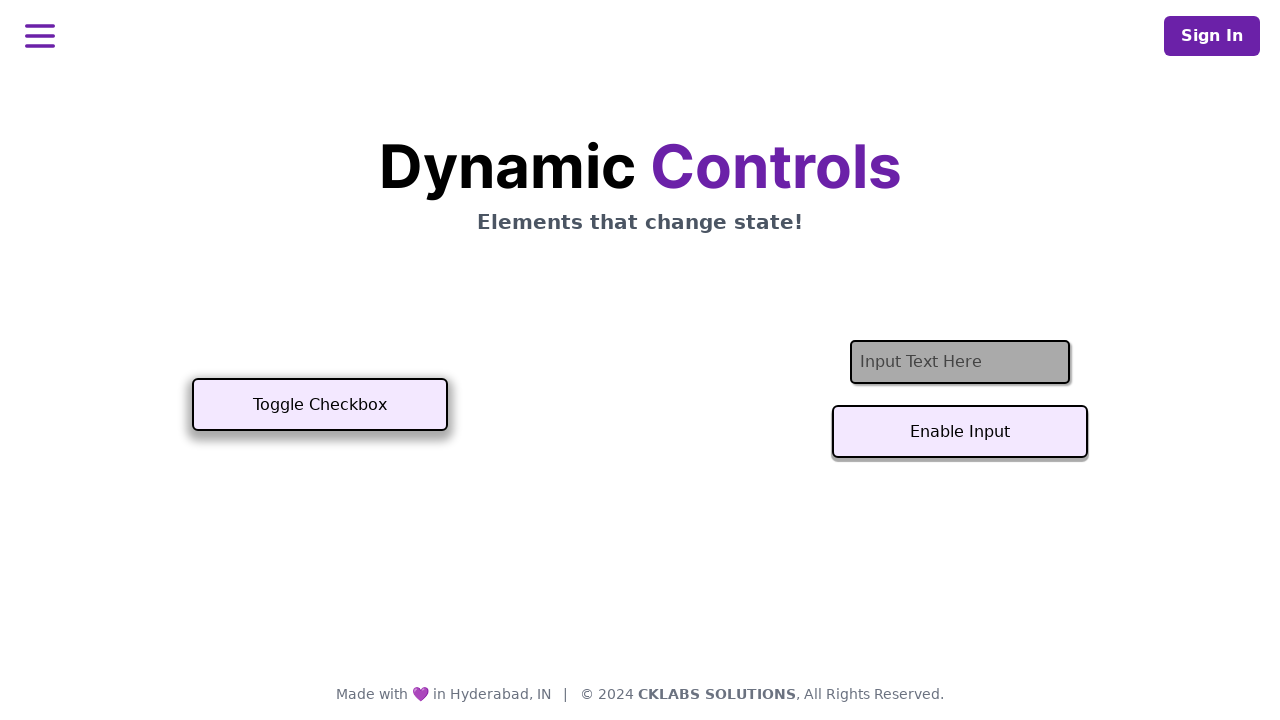